Navigates to WiseQuarter homepage, refreshes the page, and verifies the URL contains "wisequarter"

Starting URL: https://www.wisequarter.com

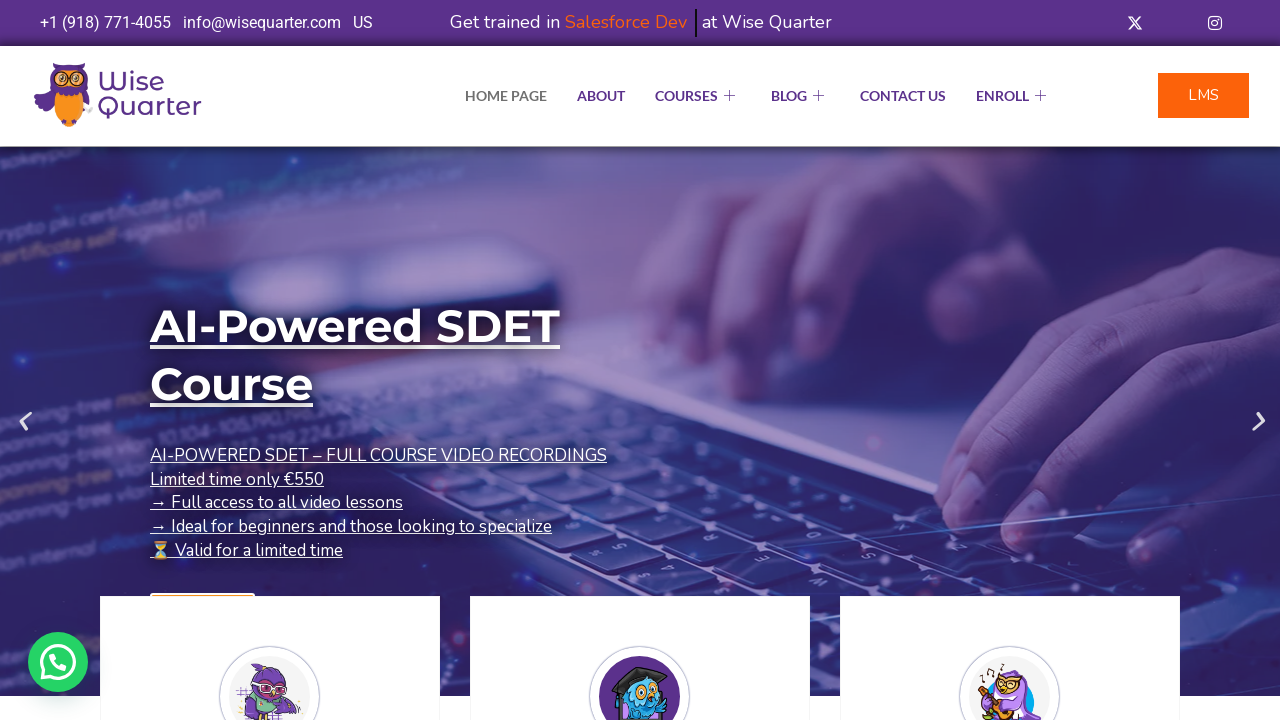

Waited for page to load (domcontentloaded state)
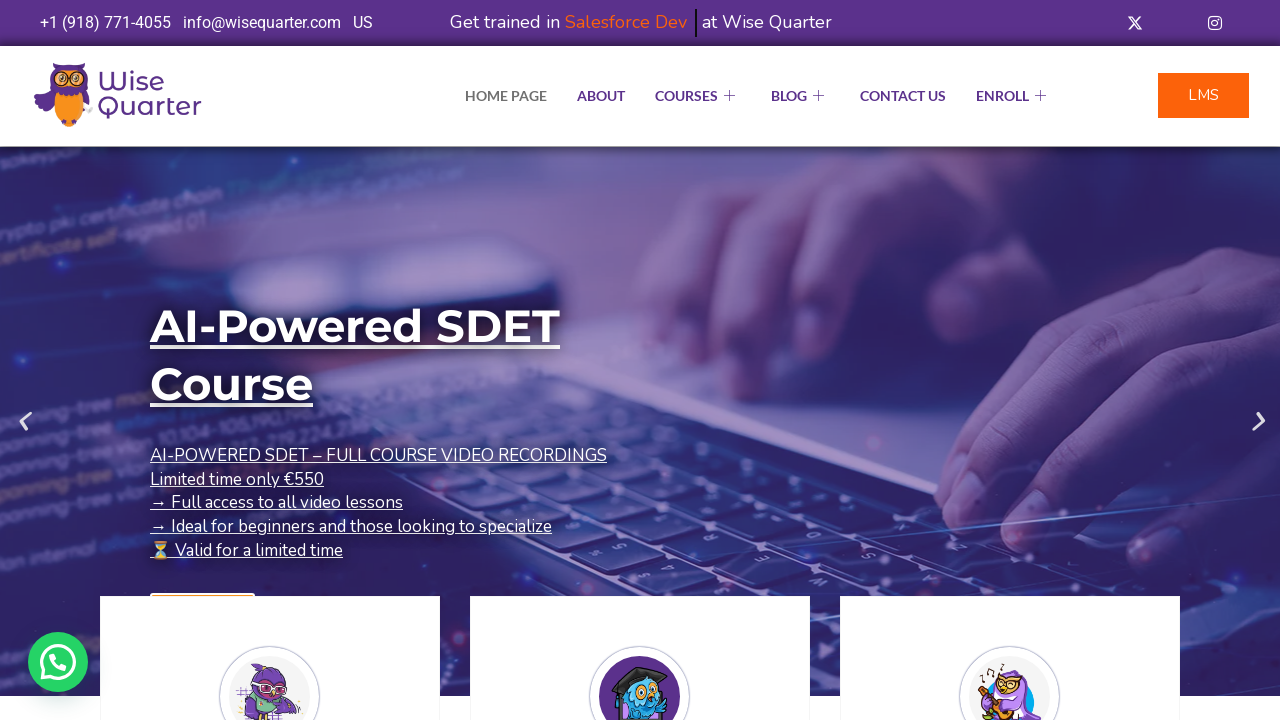

Refreshed the page
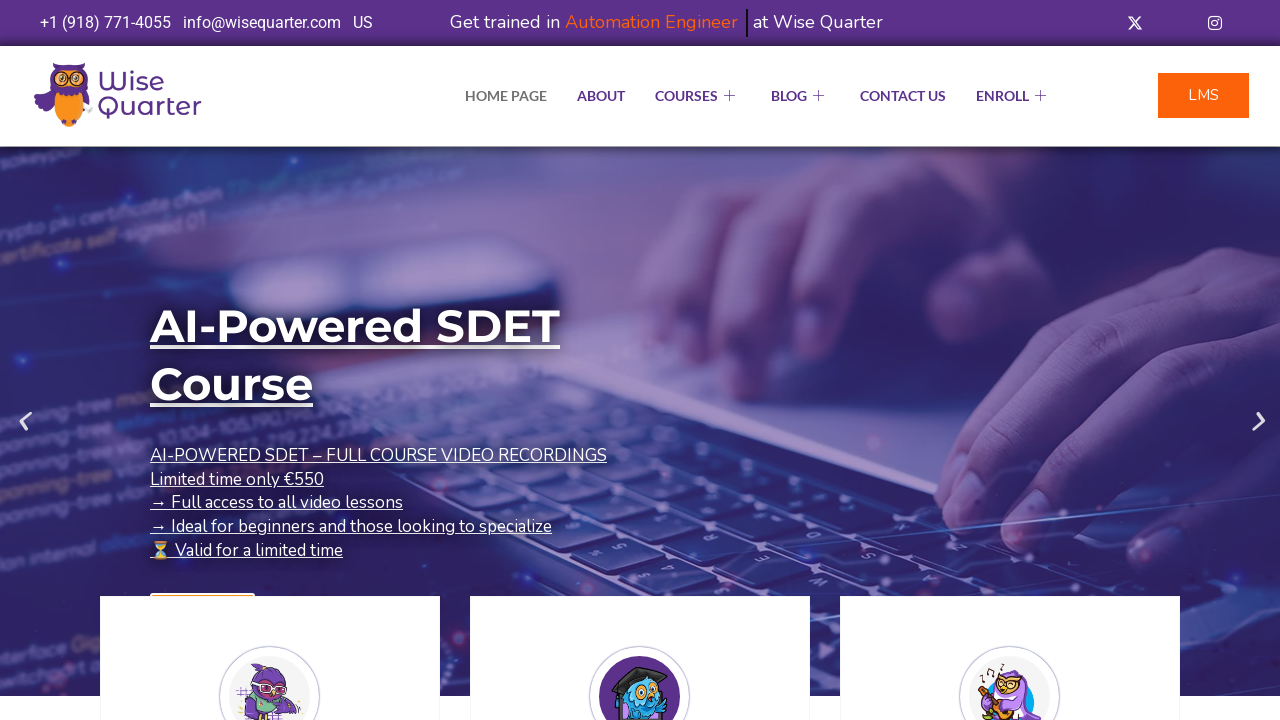

Verified URL contains 'wisequarter'
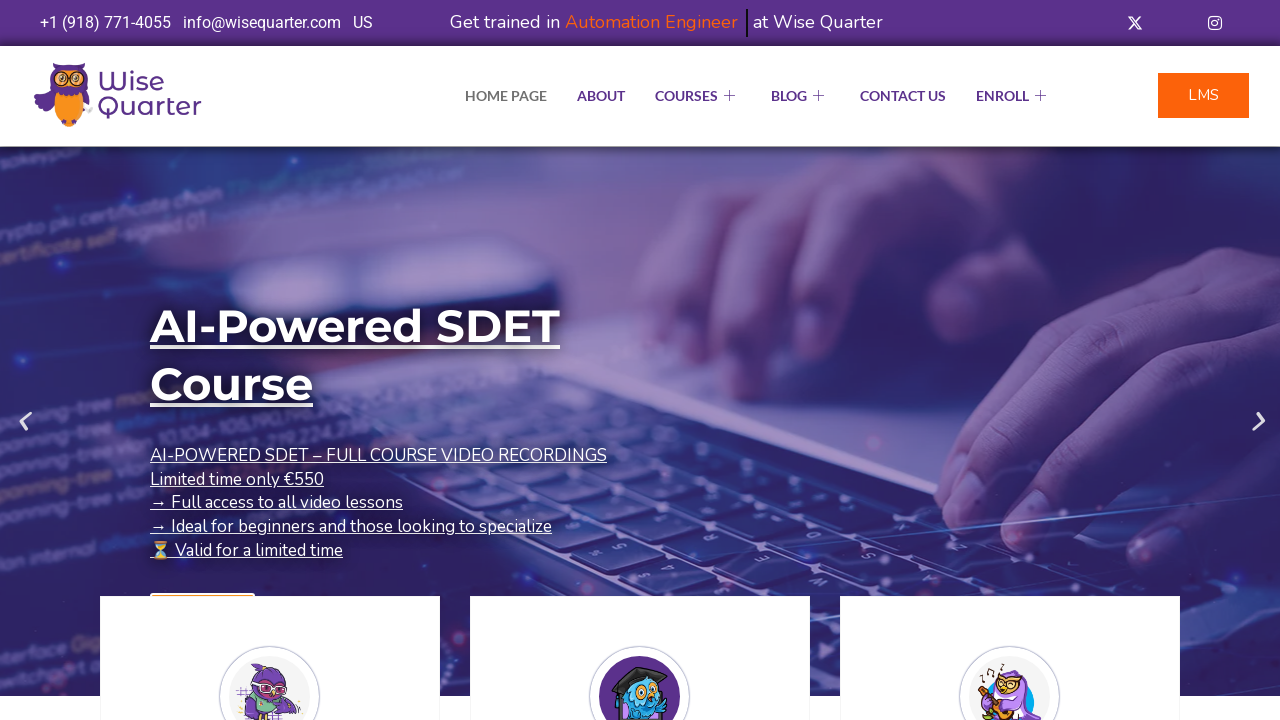

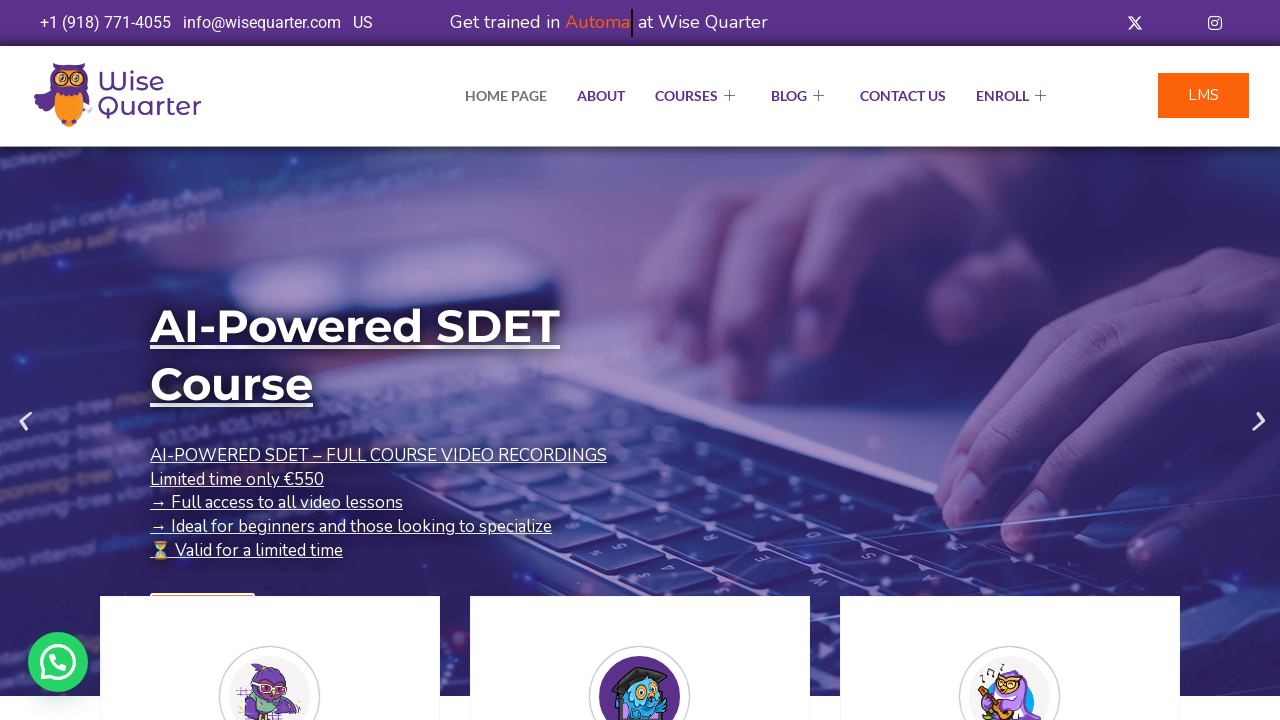